Tests legacy CMS pages by navigating to various department pages

Starting URL: http://www.flinders.edu.au/library

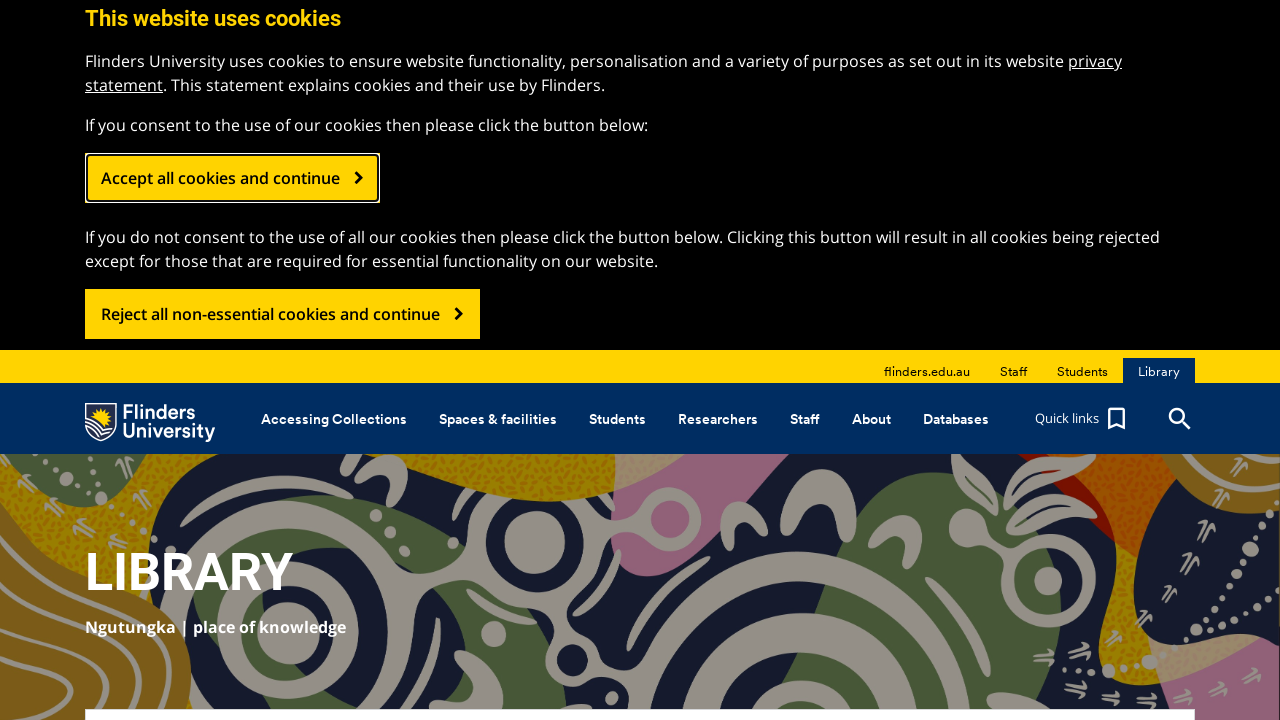

Navigated to EHL (Education for Health and Life Sciences) department page
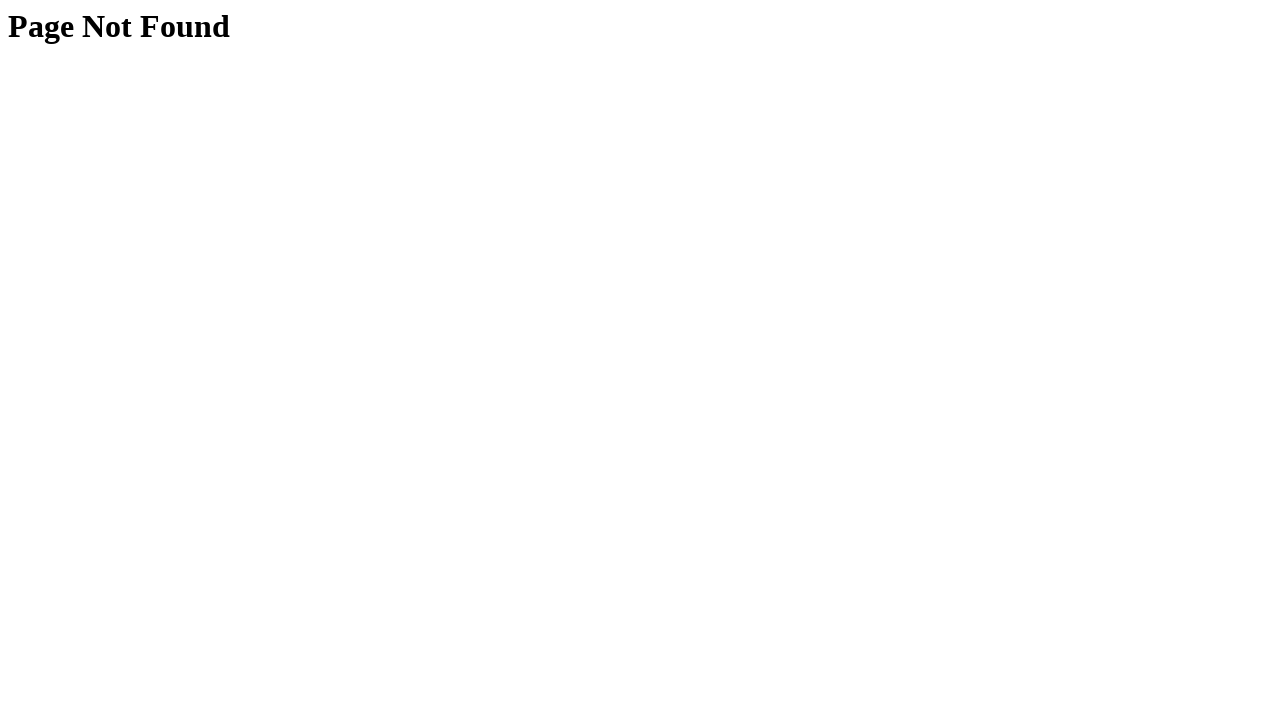

Navigated to Medicine department page
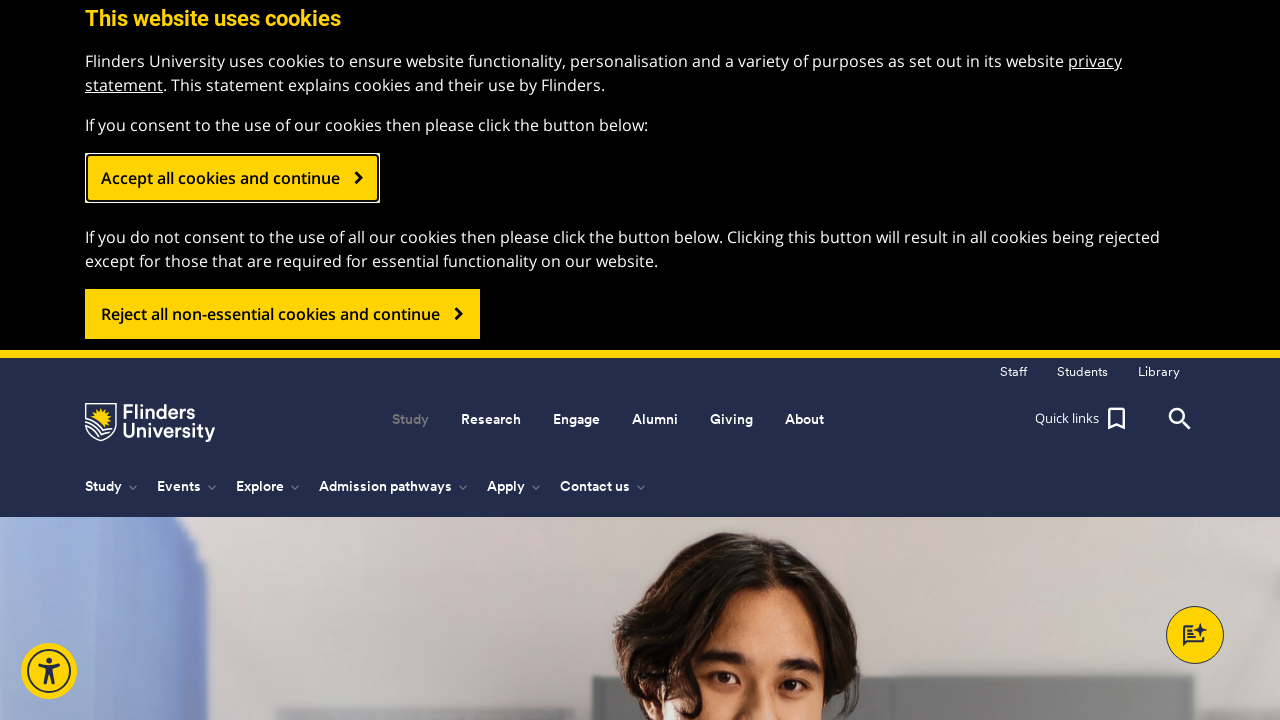

Navigated to Nursing department page
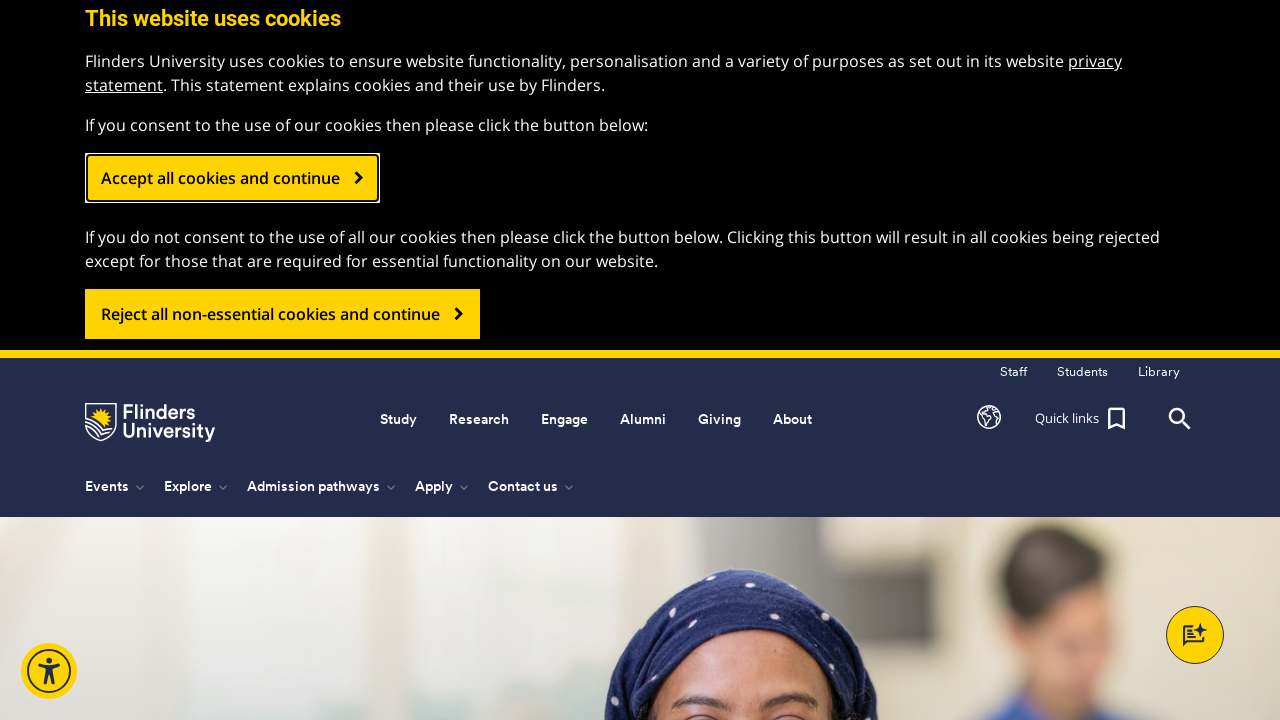

Navigated to SOHS (School of Other Health Sciences) department page
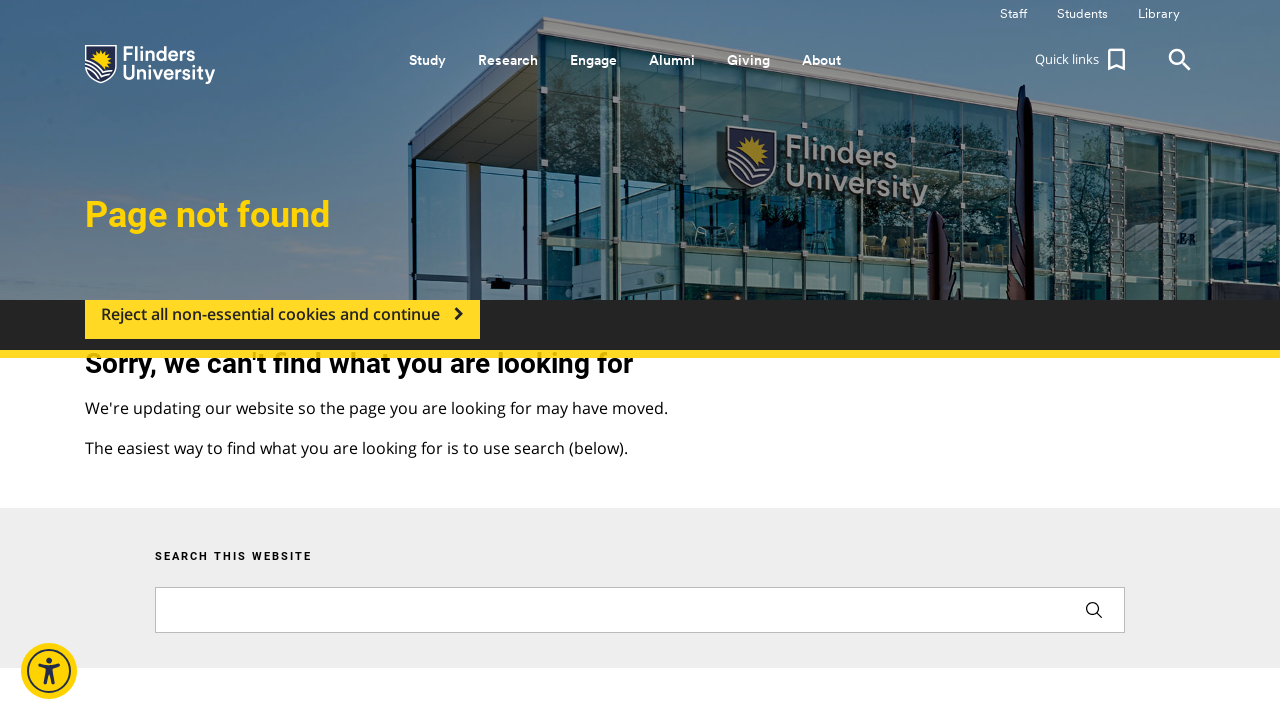

Navigated to SABS (School of Biological Sciences) department page
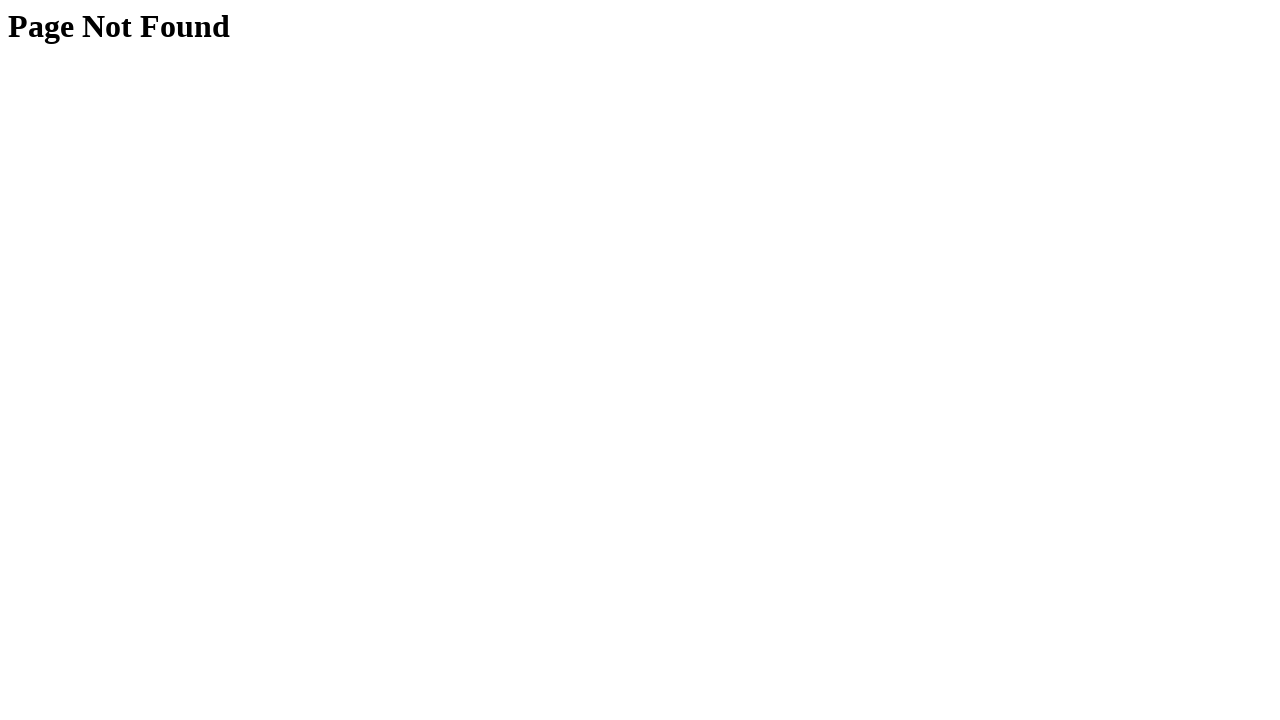

Navigated to Science Engineering department page
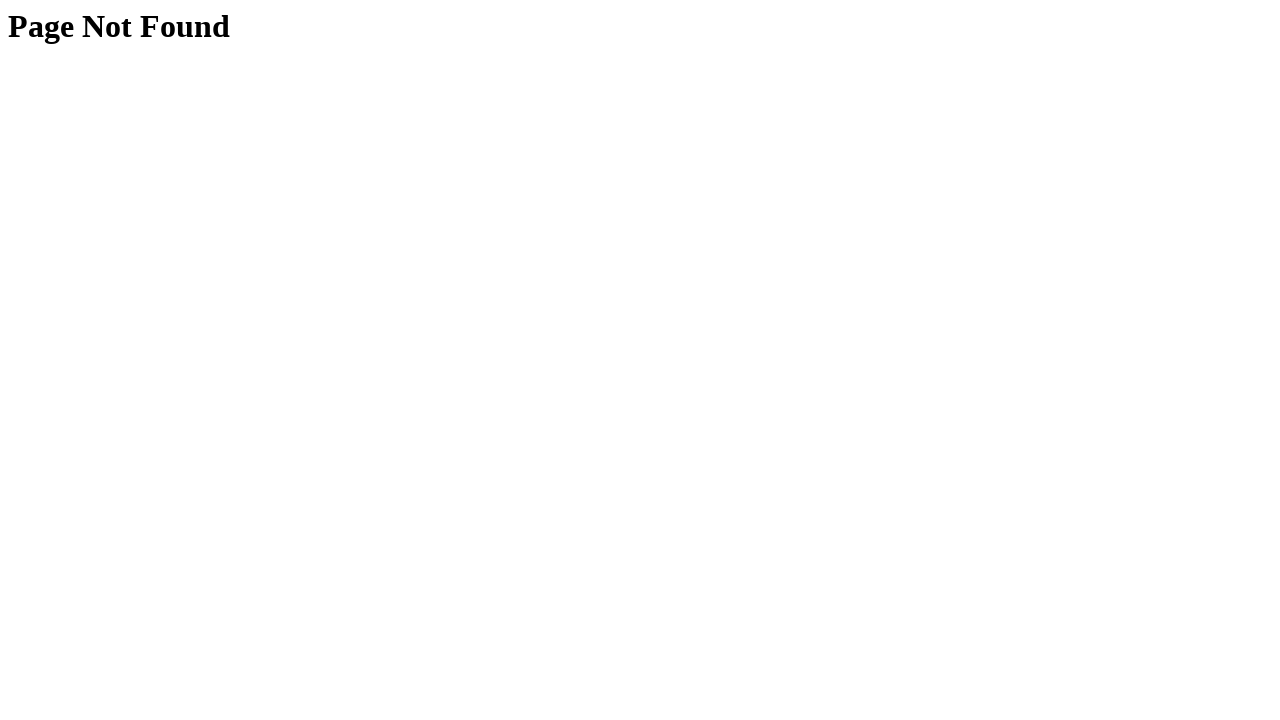

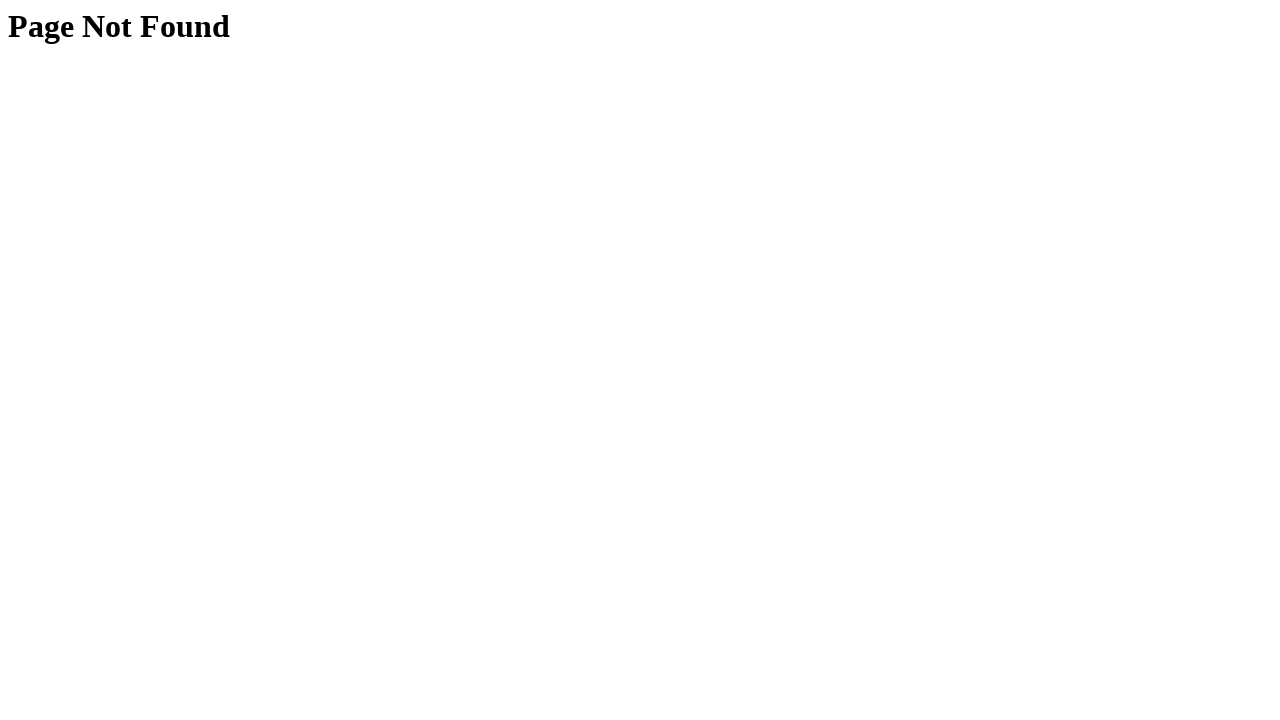